Tests adding the task "Cypress" to the todo list and verifies it appears

Starting URL: https://lambdatest.github.io/sample-todo-app/

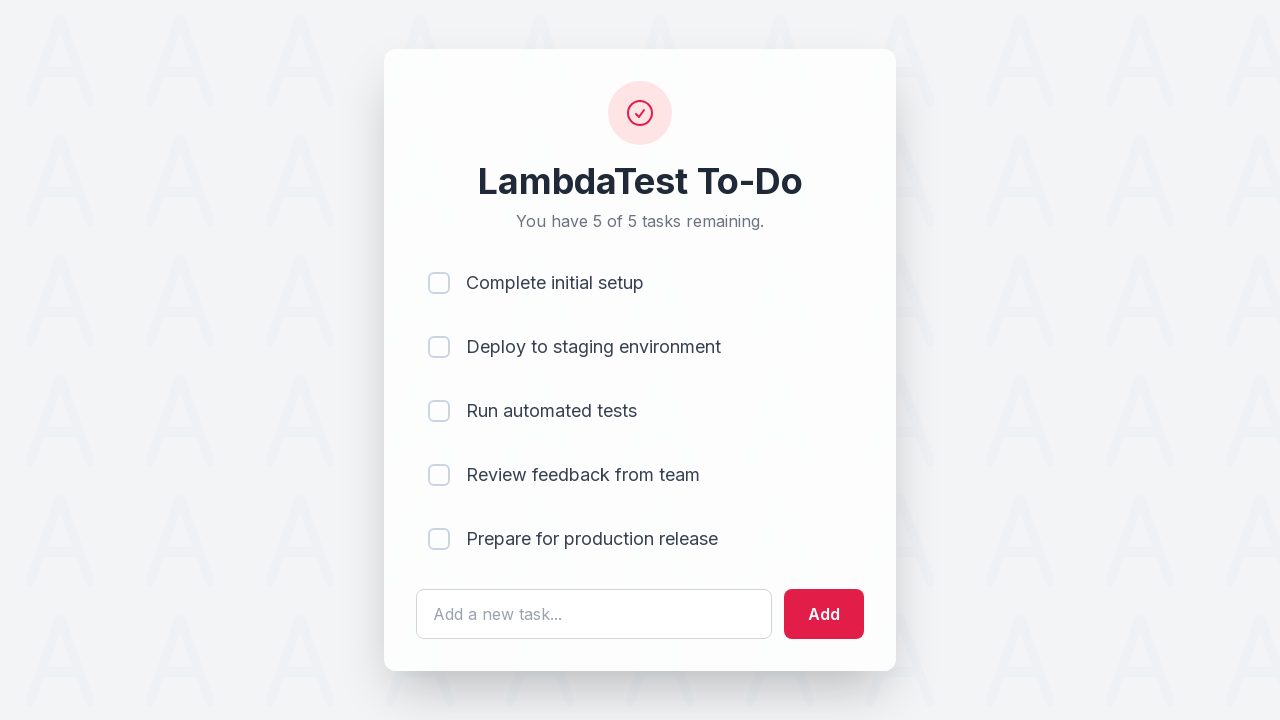

Filled todo input field with 'Cypress' on #sampletodotext
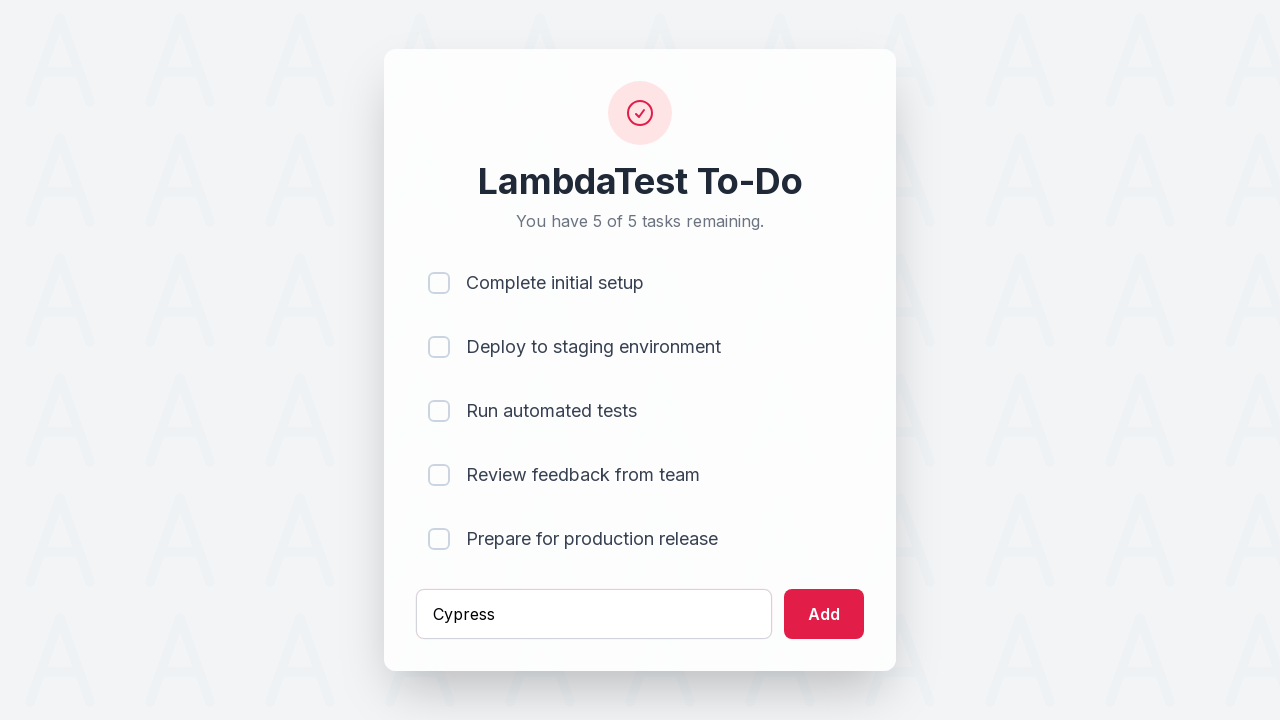

Pressed Enter to add Cypress task to the todo list on #sampletodotext
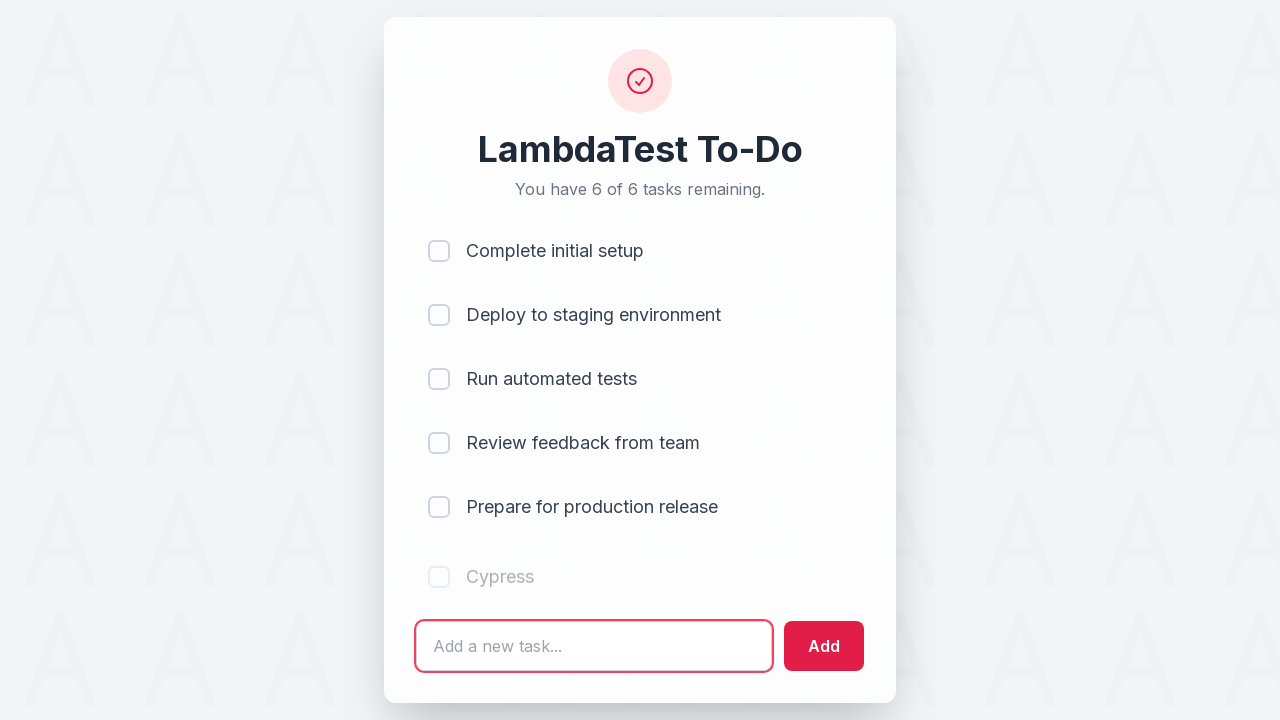

Verified that Cypress task was successfully added to the todo list
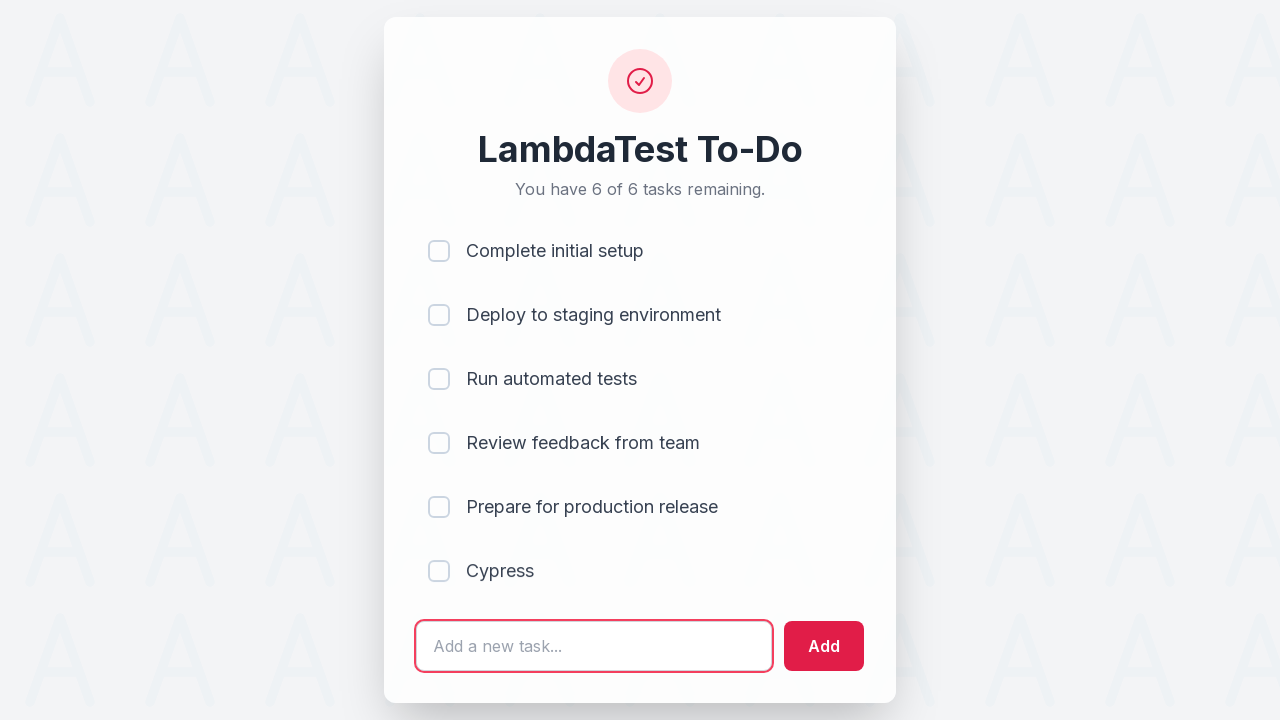

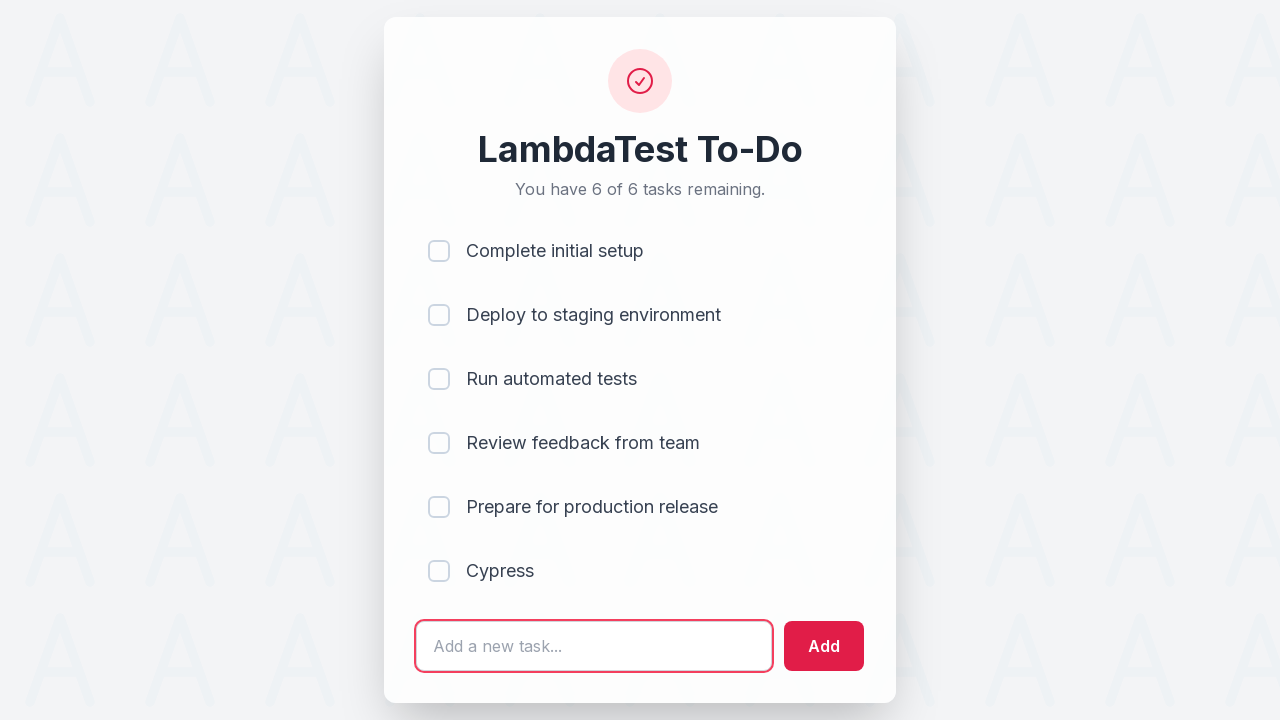